Tests dropdown functionality on a practice site by clicking the origin station dropdown and selecting "Adampur (AIP)" from the list of cities.

Starting URL: https://rahulshettyacademy.com/dropdownsPractise/

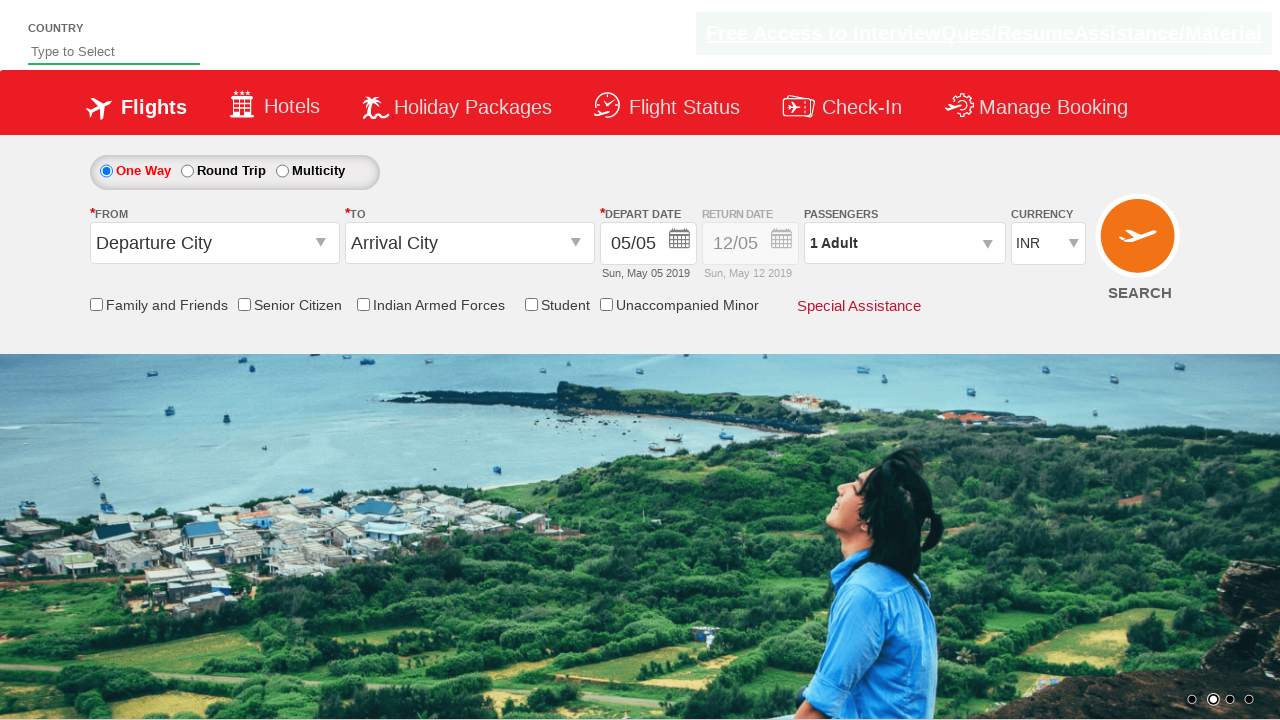

Clicked on origin station dropdown to open it at (214, 243) on #ctl00_mainContent_ddl_originStation1_CTXT
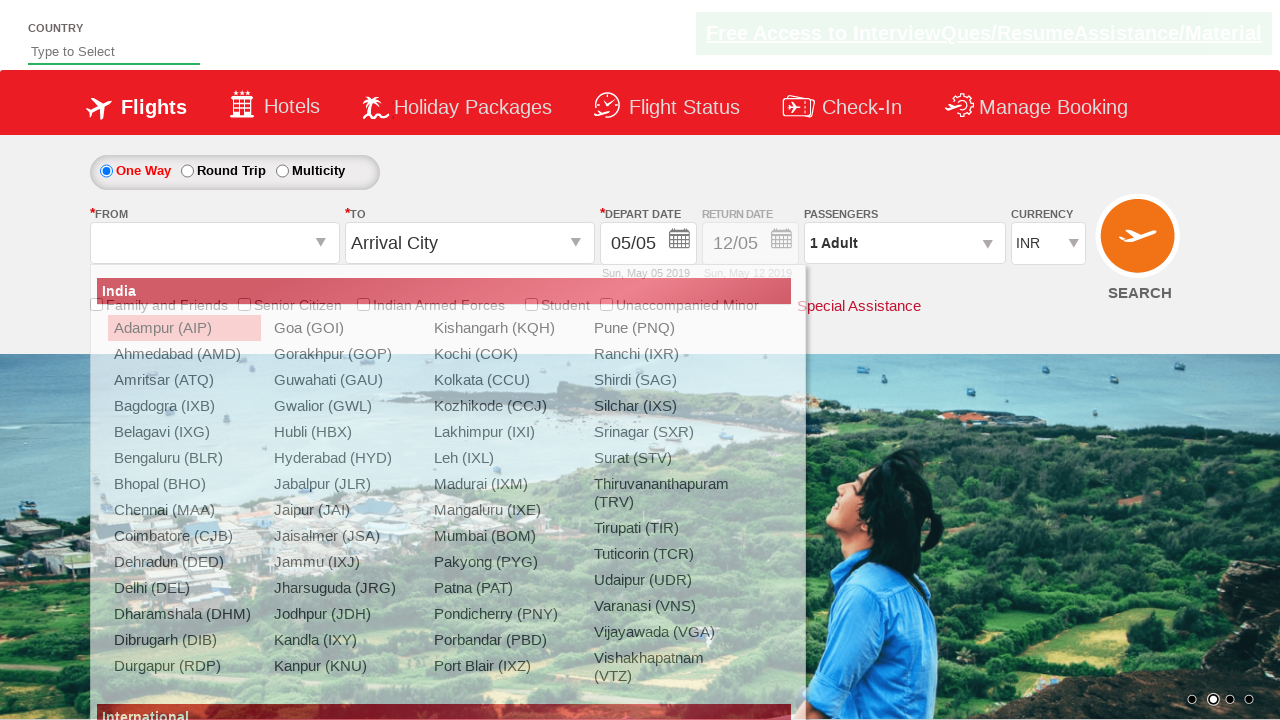

Dropdown options became visible
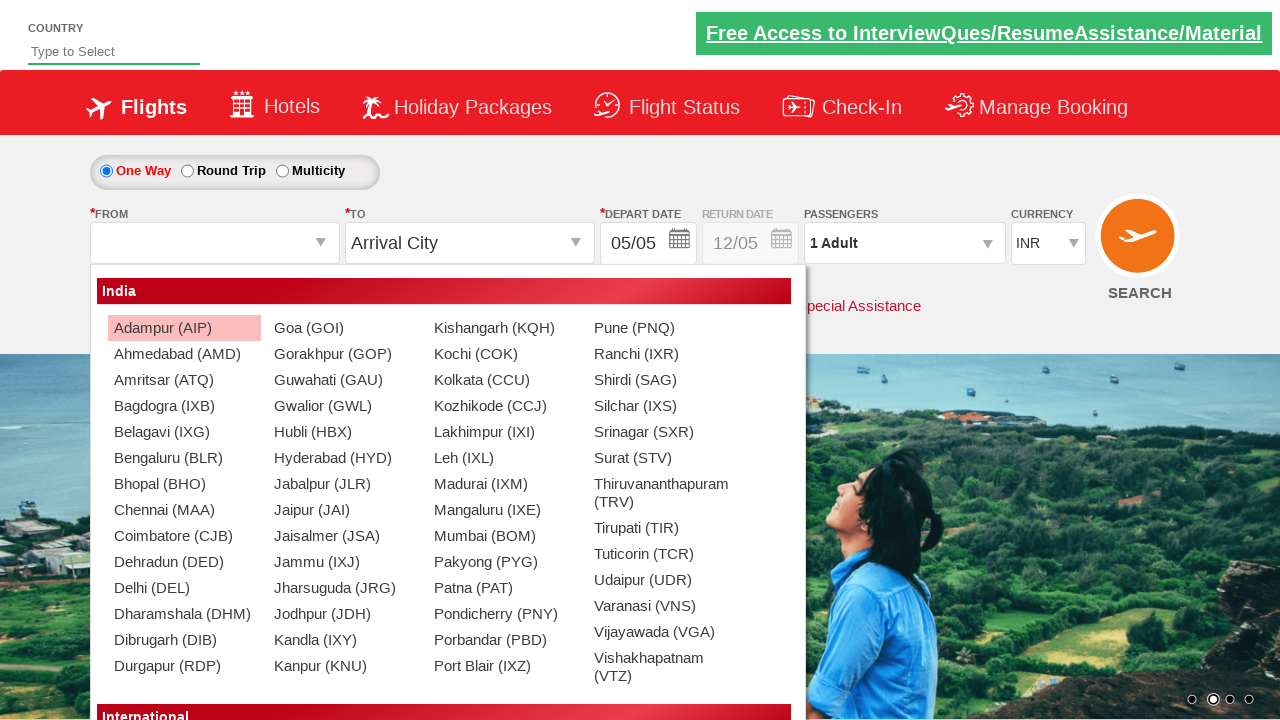

Selected 'Adampur (AIP)' from the dropdown list at (184, 328) on xpath=//a[contains(text(), 'Adampur (AIP)')]
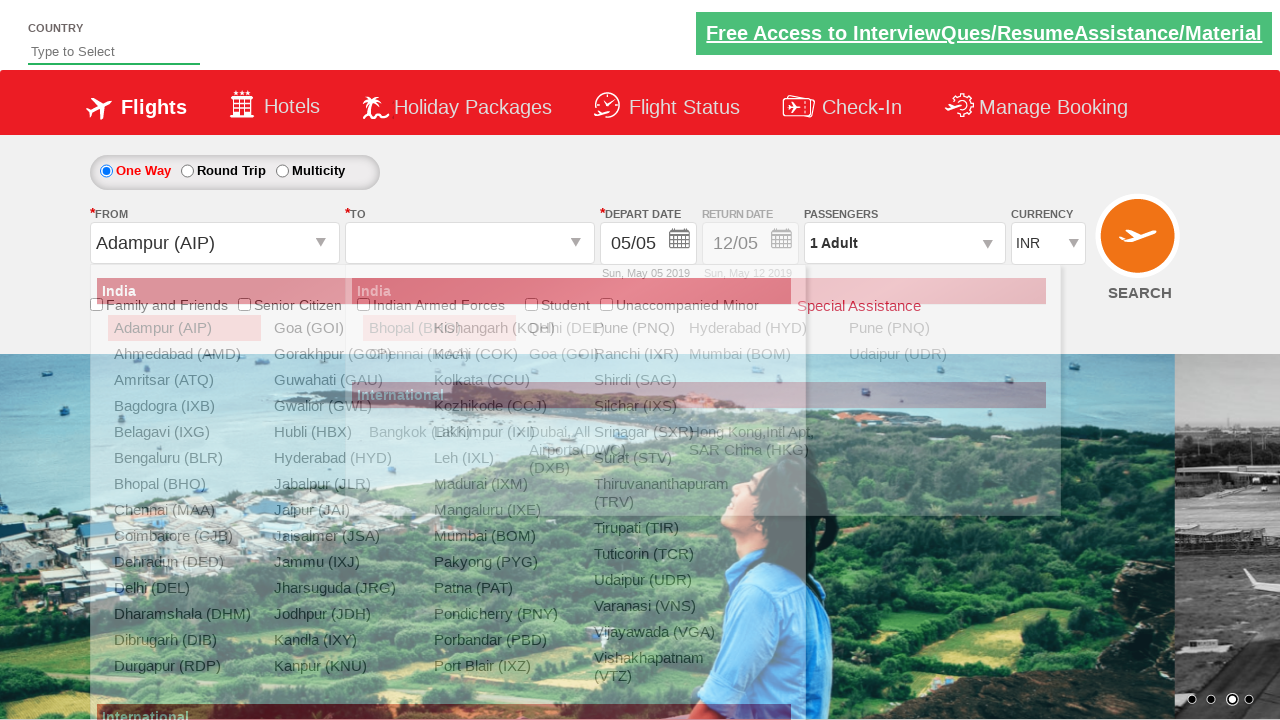

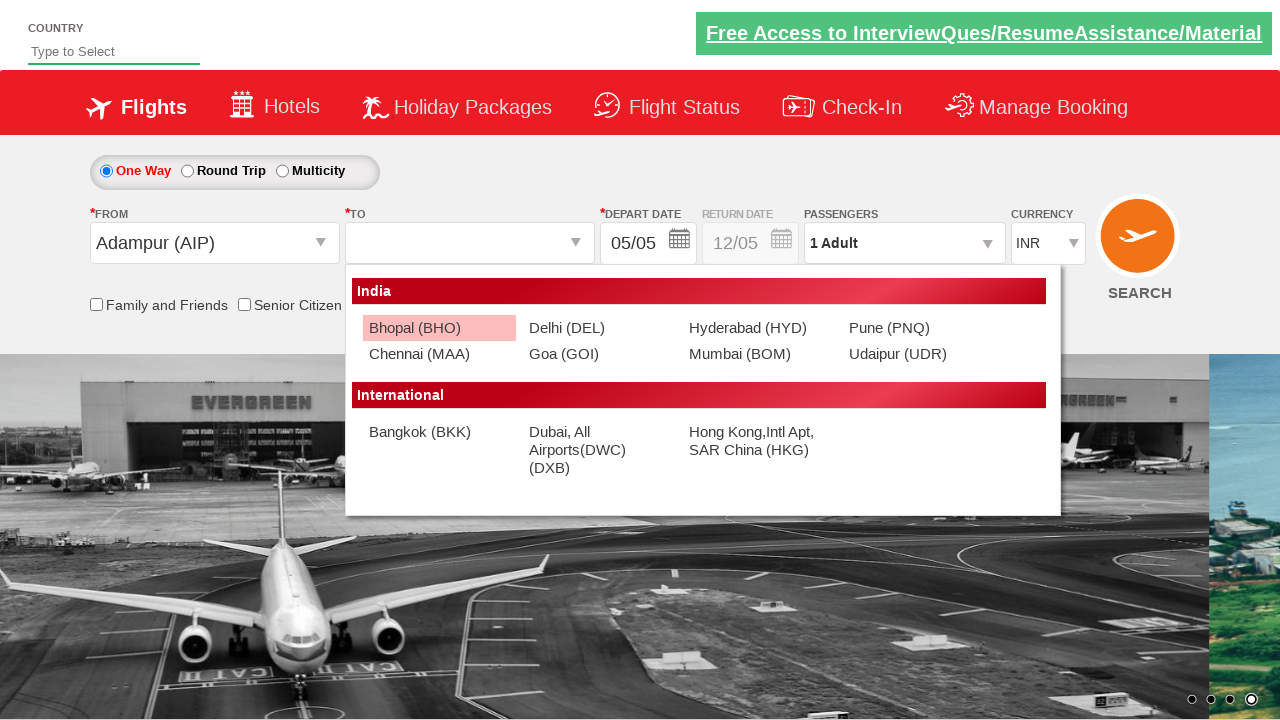